Tests navigation to the registration page and fills in the username field on a demo application

Starting URL: http://eaapp.somee.com/

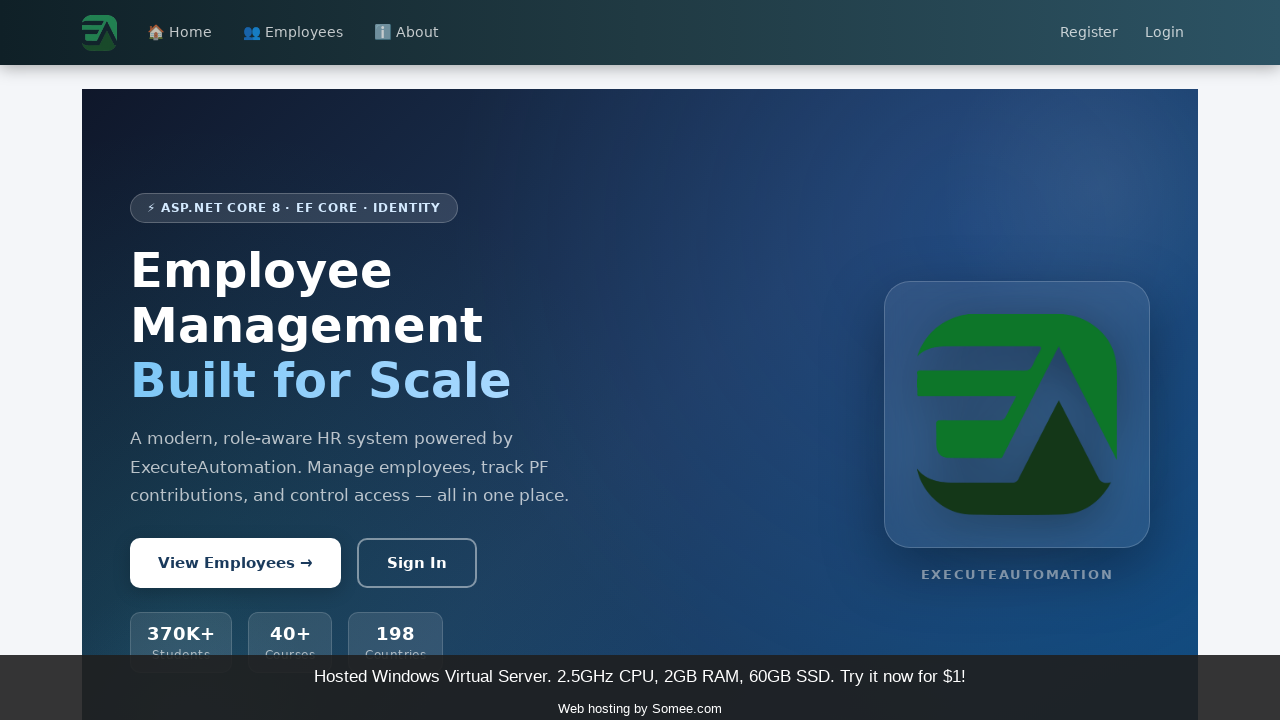

Clicked on Register link to navigate to registration page at (1089, 33) on a[href='/Account/Register']
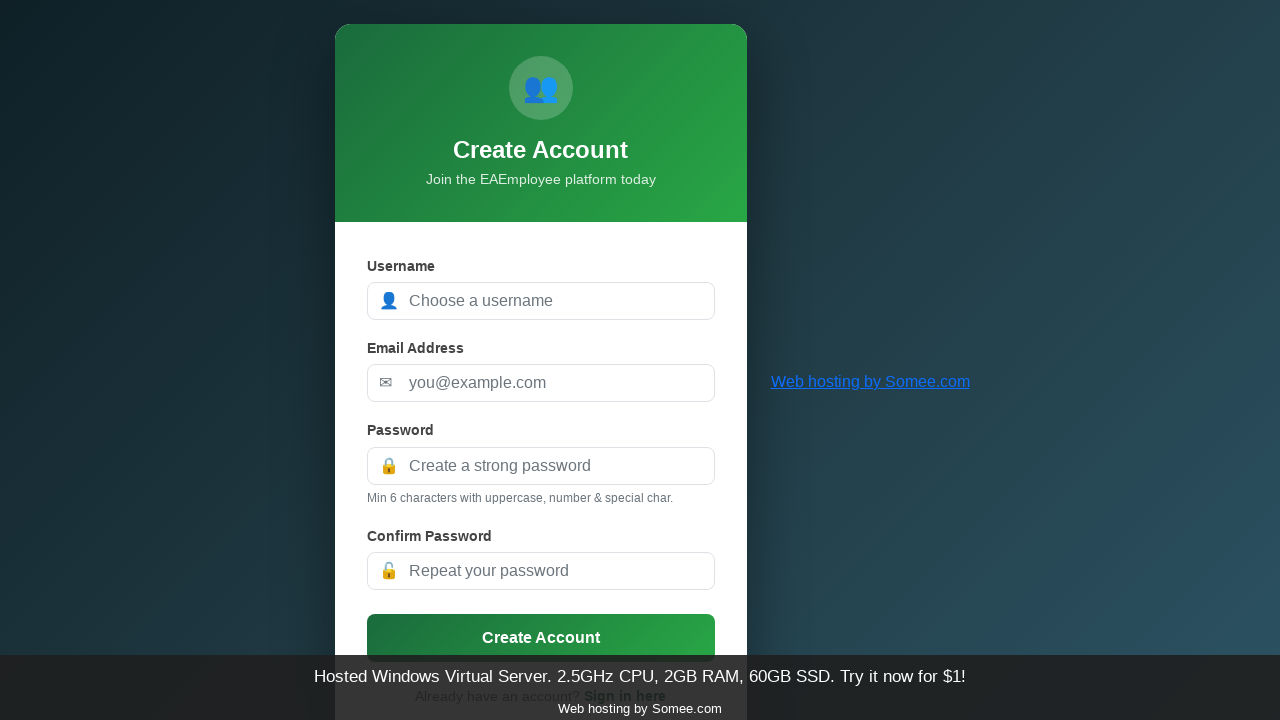

Filled in username field with 'testuser_7294' on input#UserName
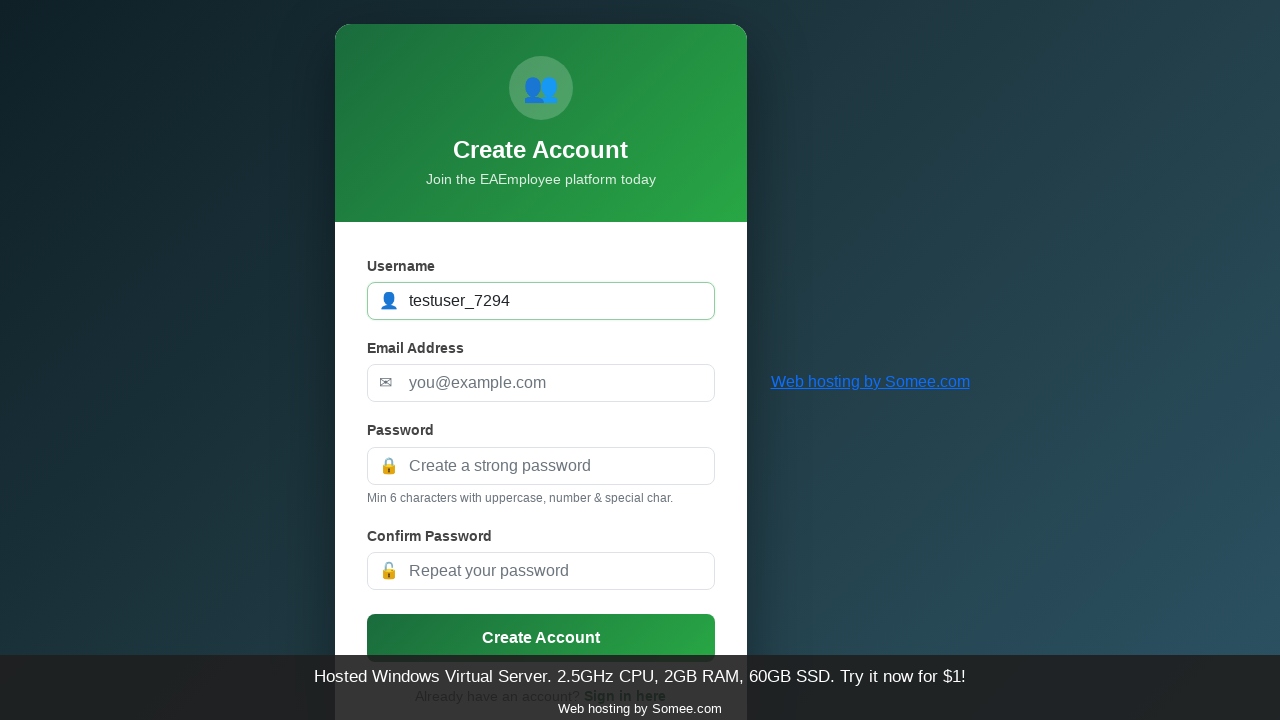

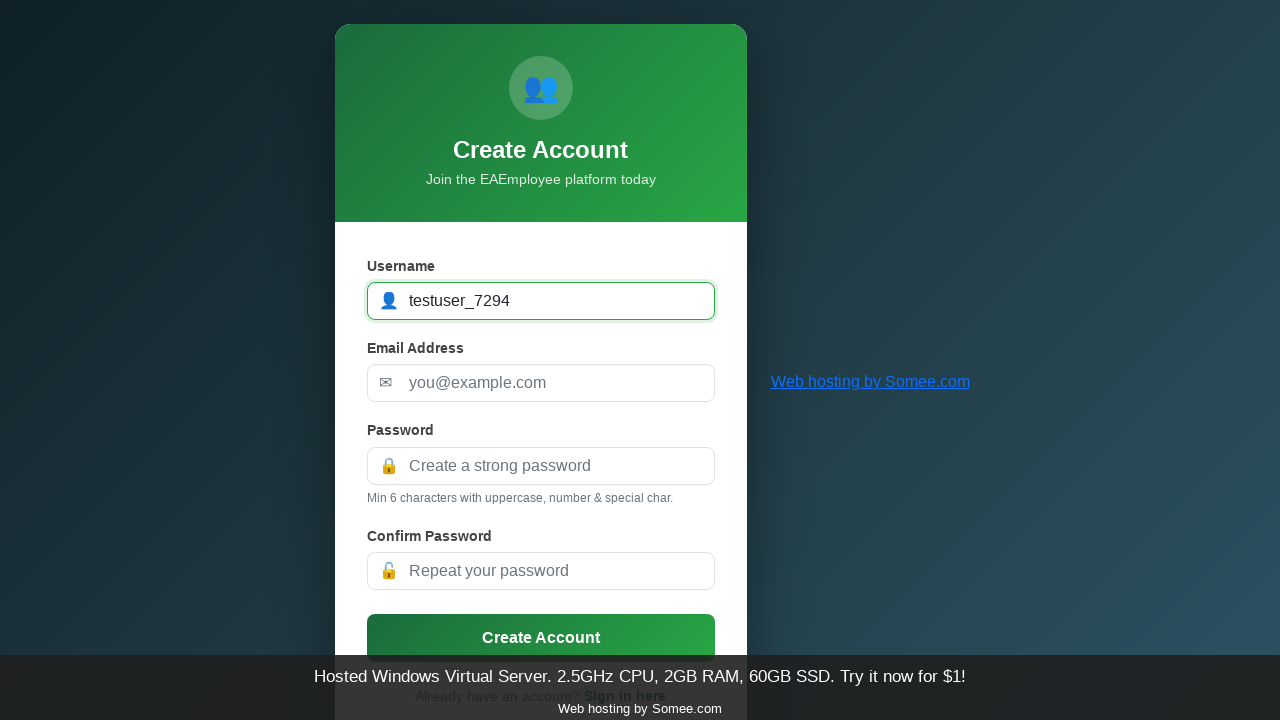